Tests that clicking the website logo in the header redirects the user to the home page from the my-account page

Starting URL: https://islahiart.com/my-account/

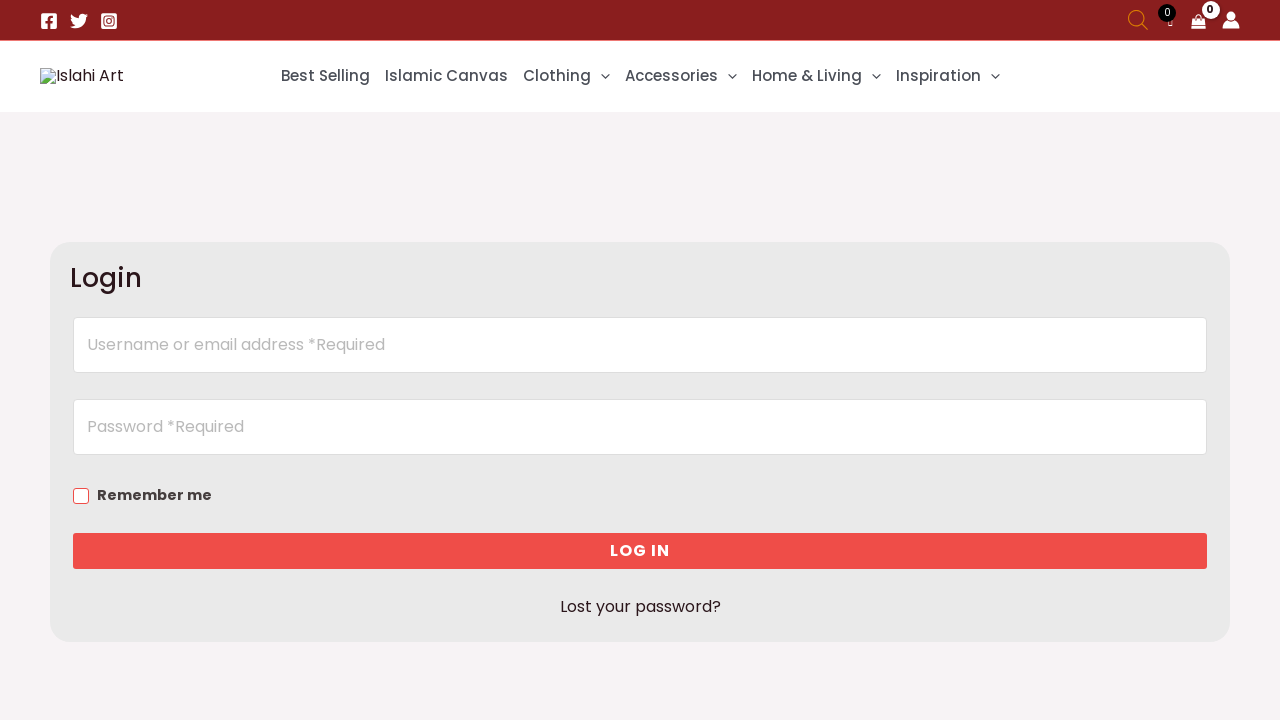

Clicked the Islahiart logo in the header at (82, 76) on #ast-desktop-header img
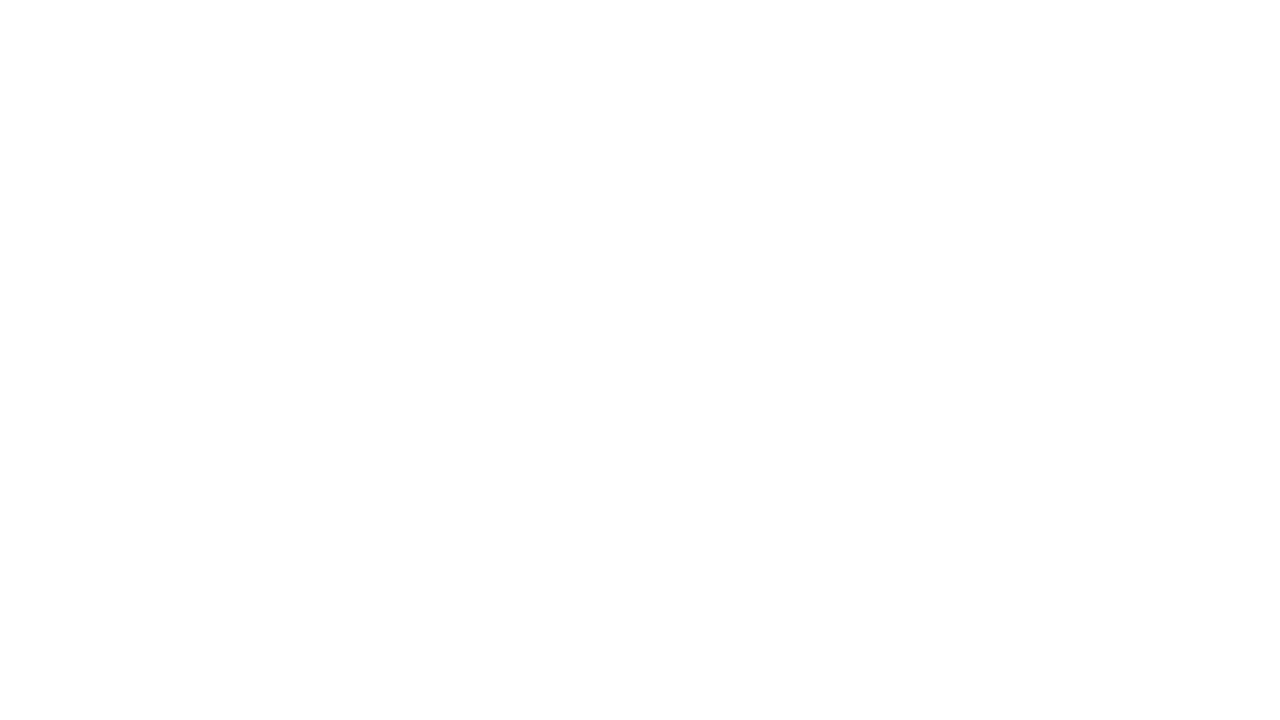

Page navigation completed and DOM content loaded
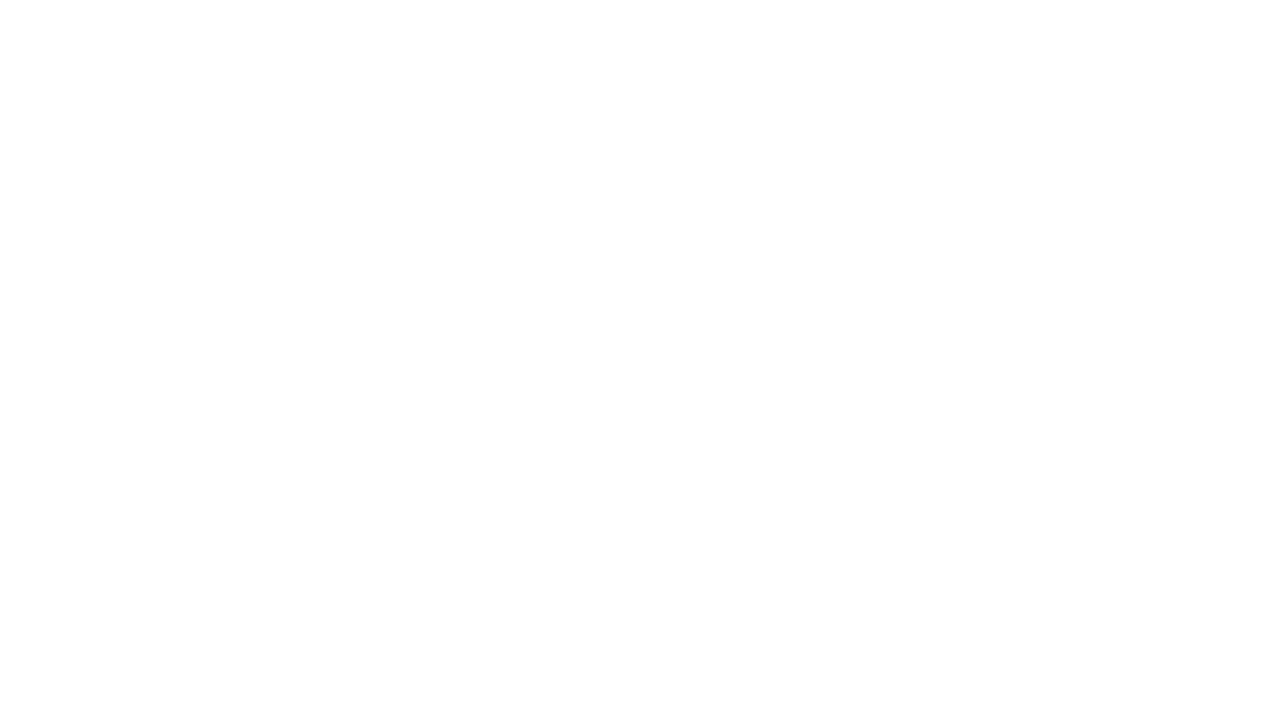

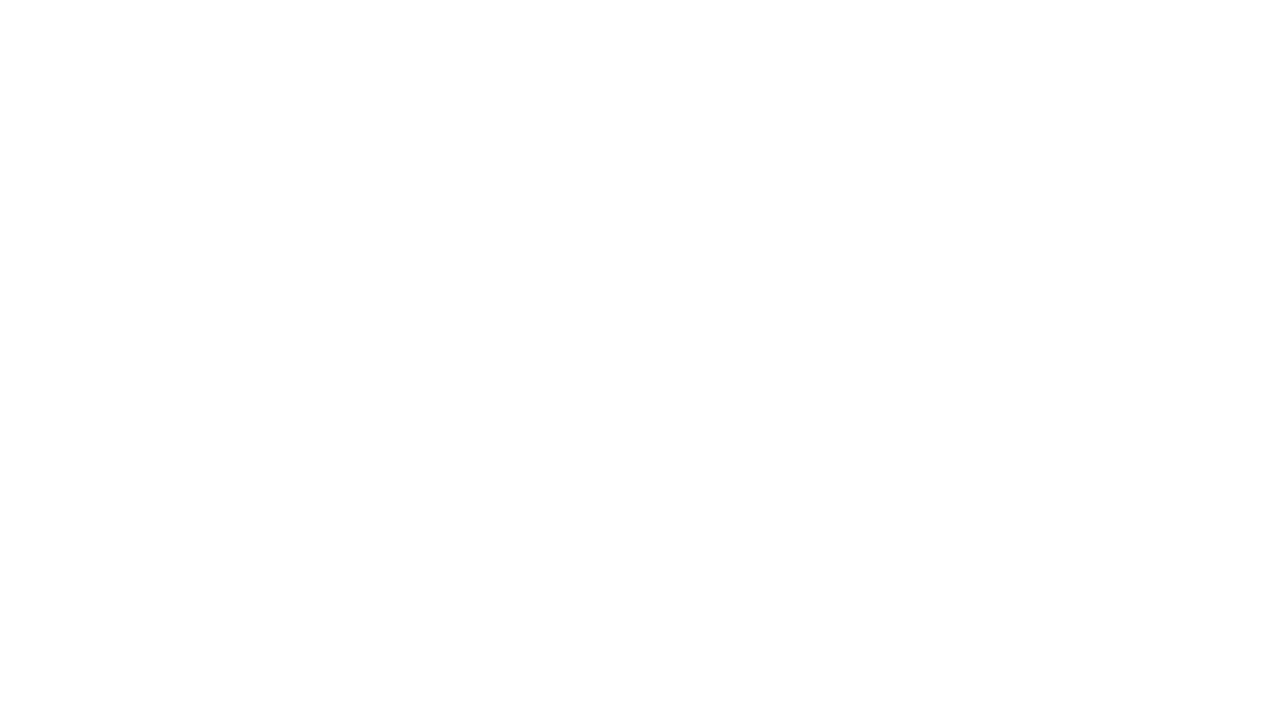